Tests navigation through the QAOnCloud website by clicking on the Services menu, then navigating to the Functional Testing Services page, and finally clicking to the Contact Us page.

Starting URL: https://www.qaoncloud.com/

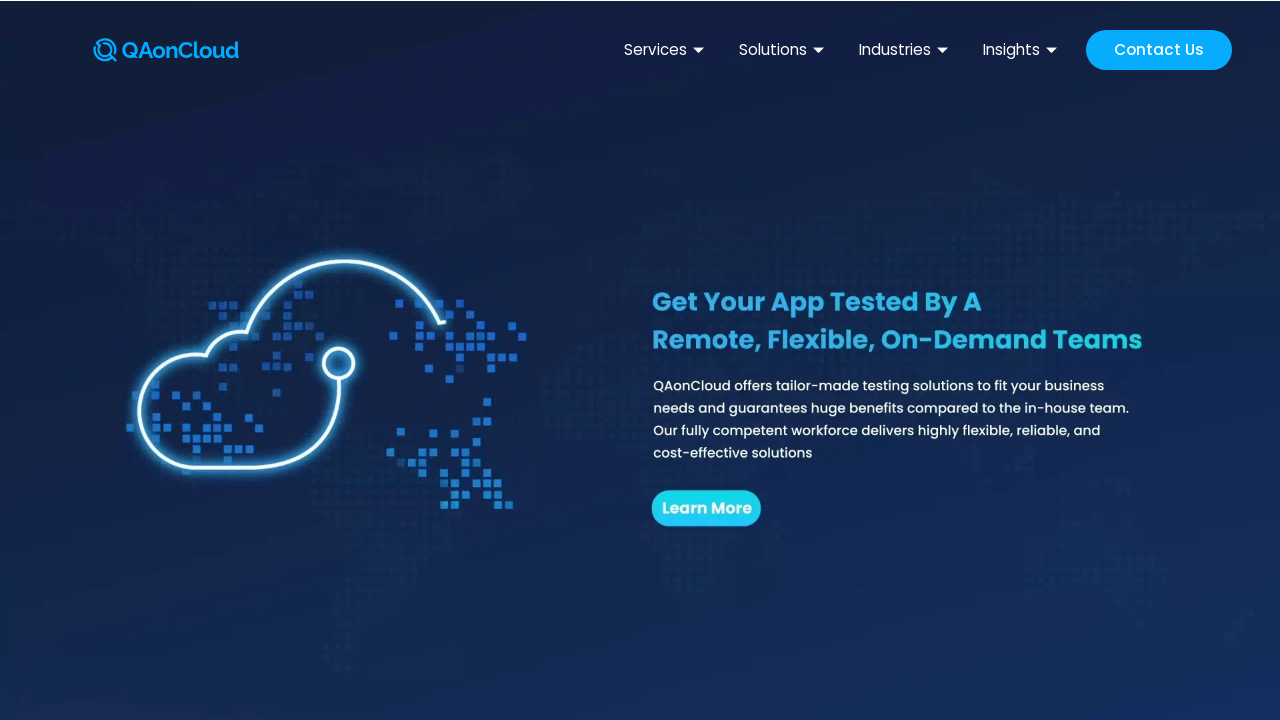

Clicked on Services menu item at (666, 50) on #menu-item-319
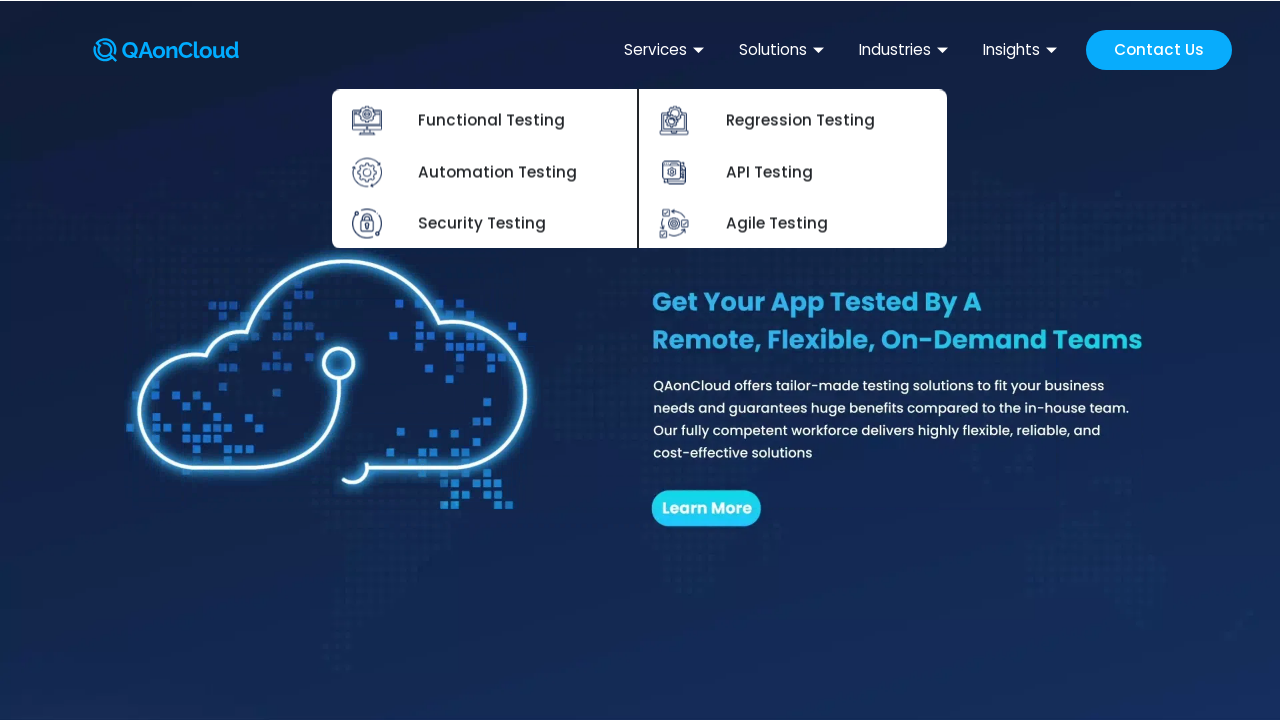

Clicked on Functional Testing Services link at (367, 121) on a[href="/functional-testing-services"]
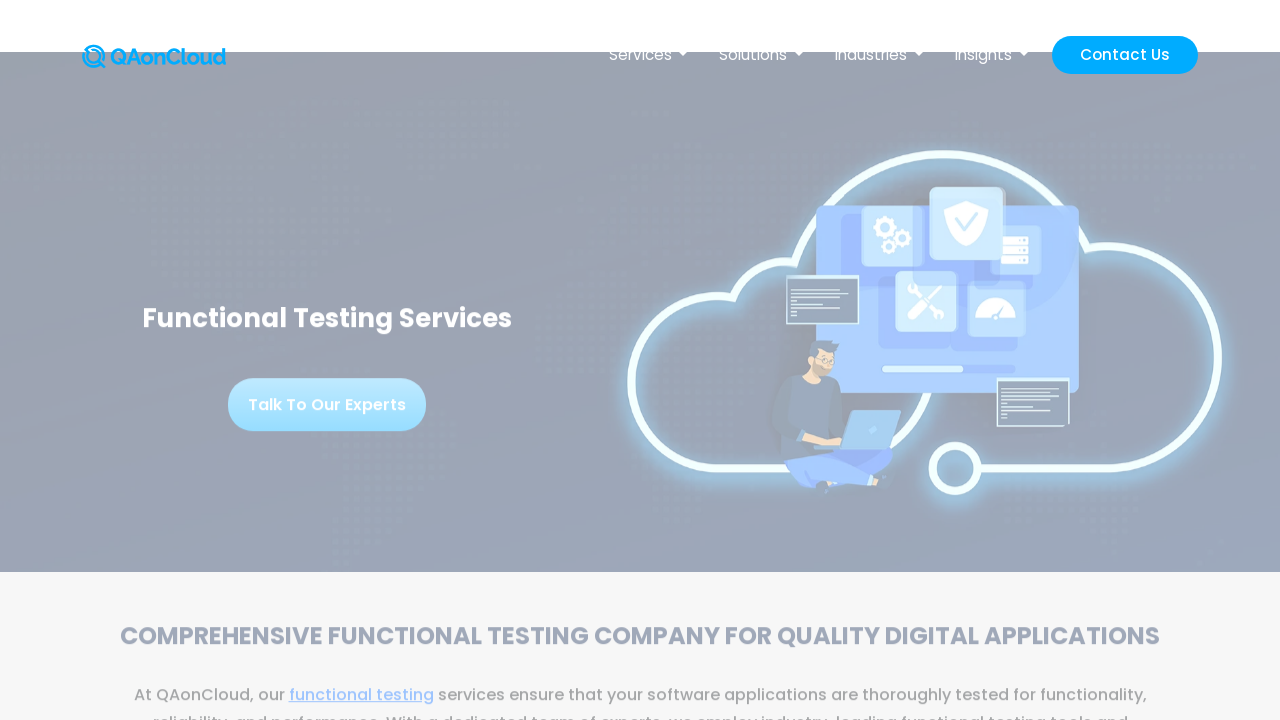

Clicked on Contact Us link at (1125, 47) on a[href="https://www.qaoncloud.com/contact-us"]
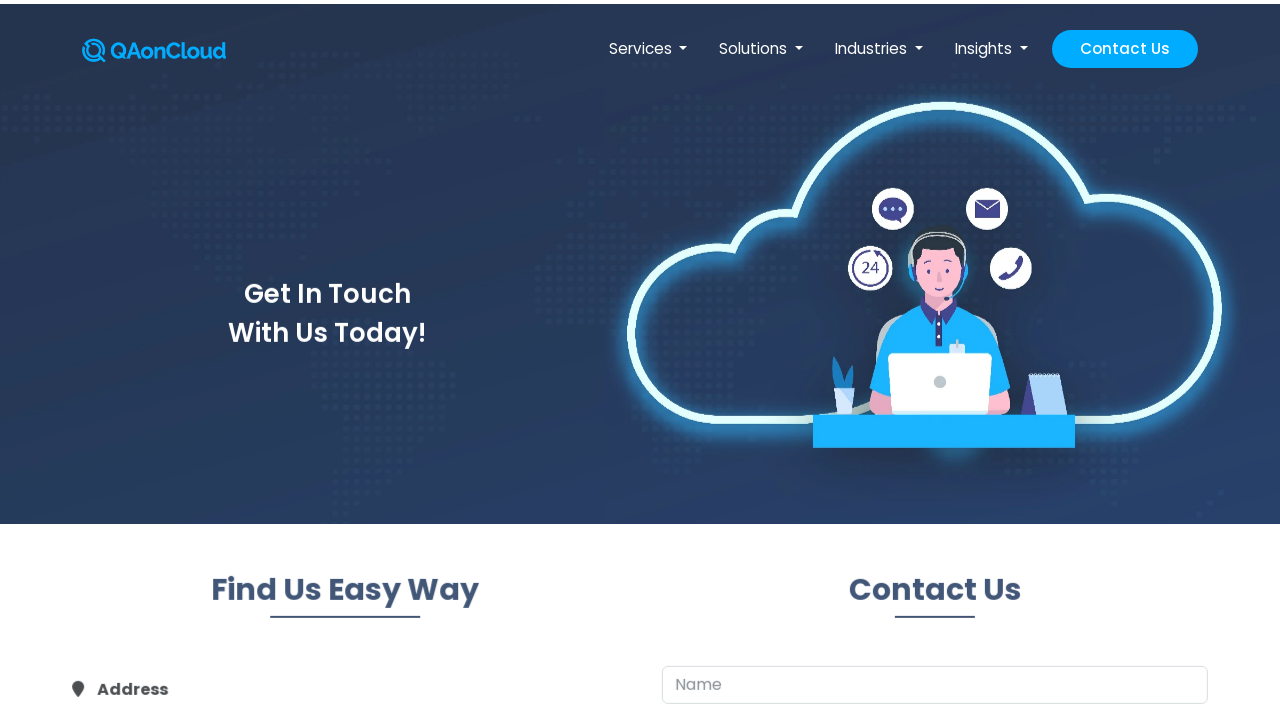

Contact Us page fully loaded
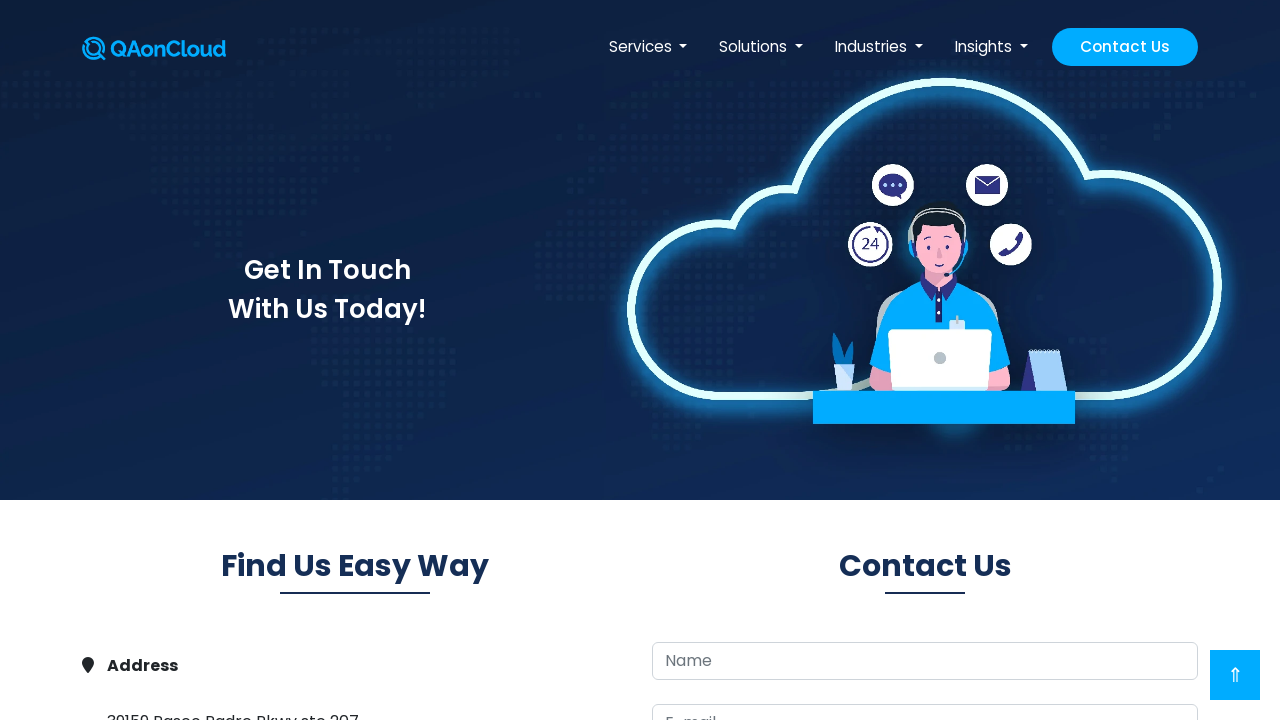

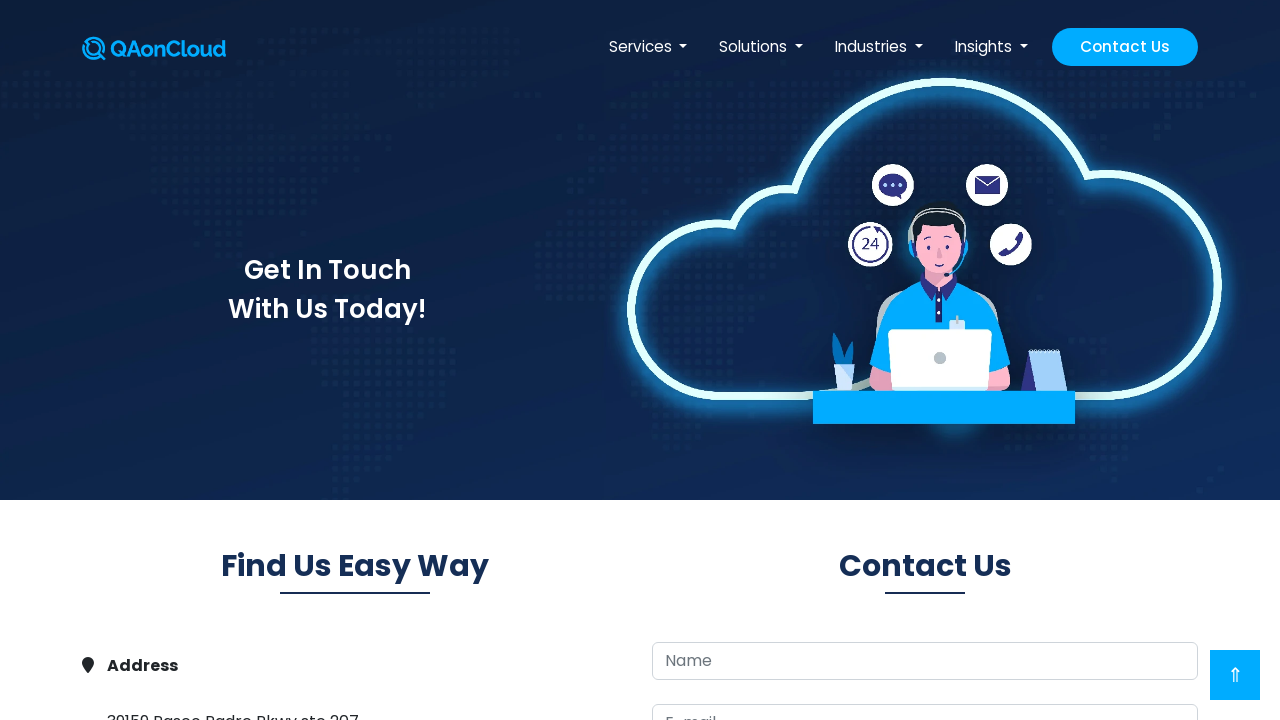